Tests date picker functionality by clicking on the date input field and selecting a date from the calendar popup

Starting URL: https://demo.automationtesting.in/Datepicker.html

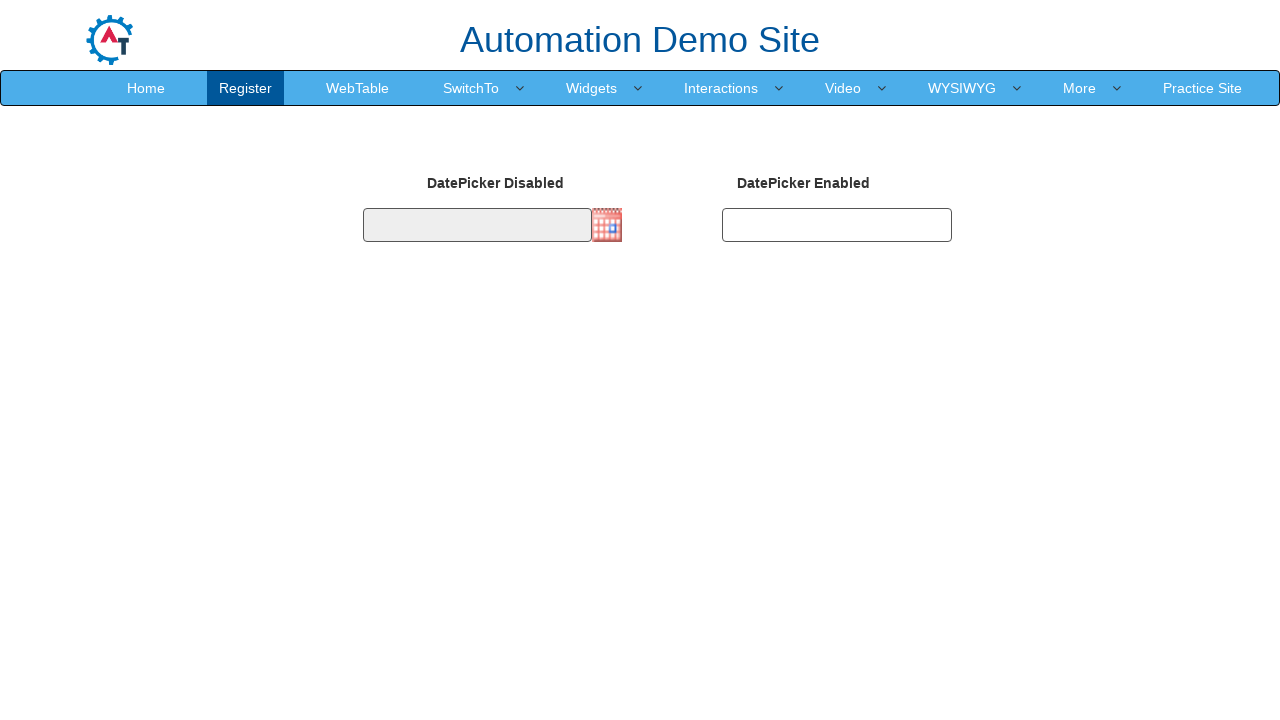

Clicked on the date picker input field to open the calendar popup at (837, 225) on input#datepicker2
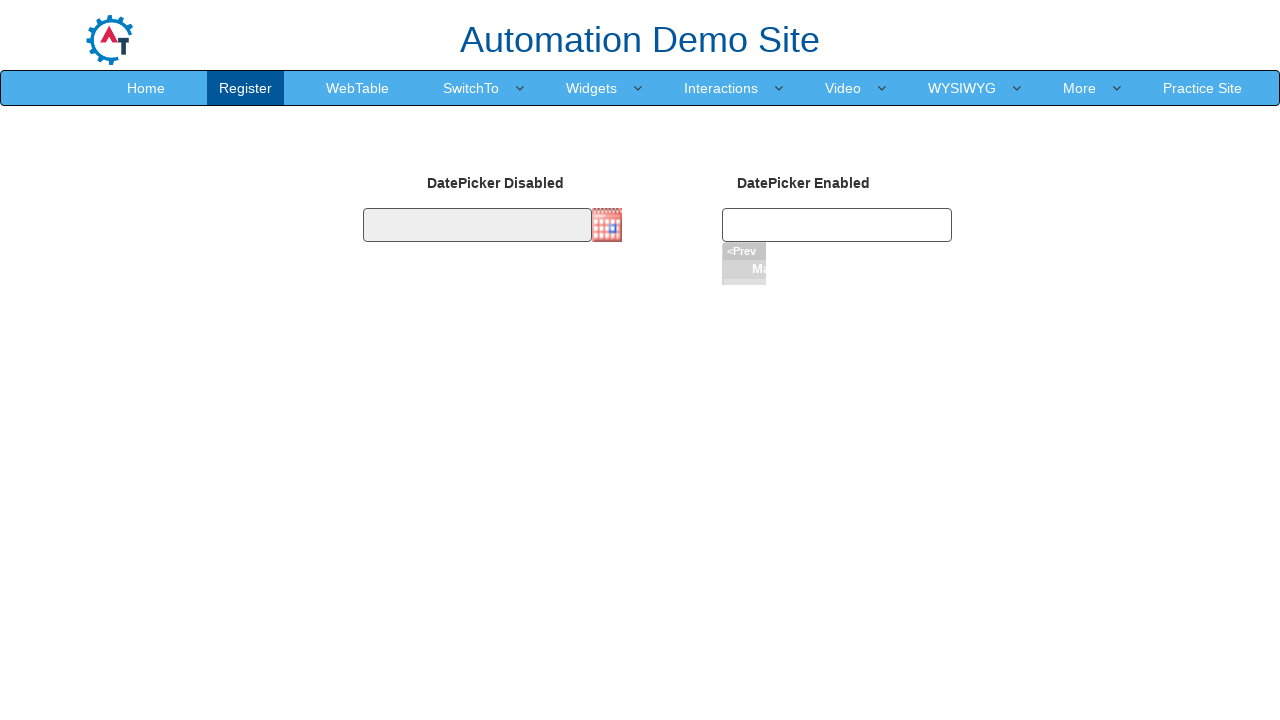

Datepicker popup appeared and is ready for interaction
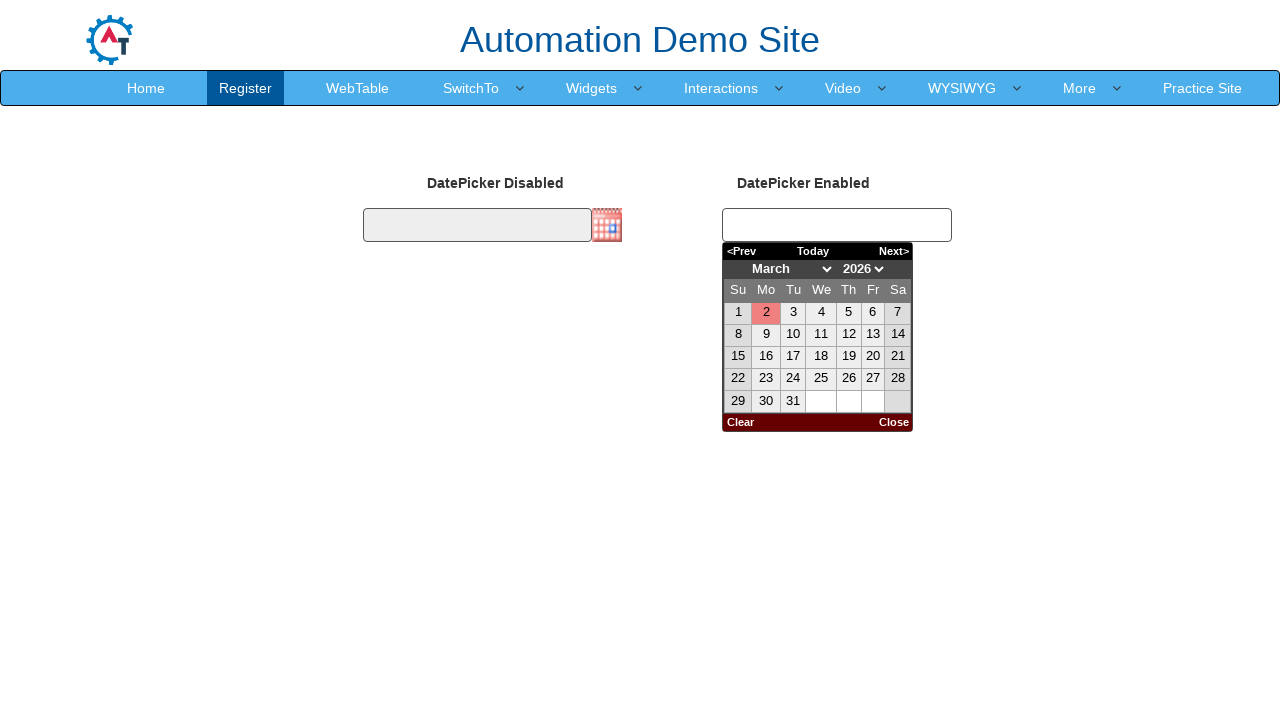

Selected a date from the calendar (row 3, column 4) at (821, 357) on xpath=//input[@id='datepicker2']/following::div[@class='datepick-popup']//table/
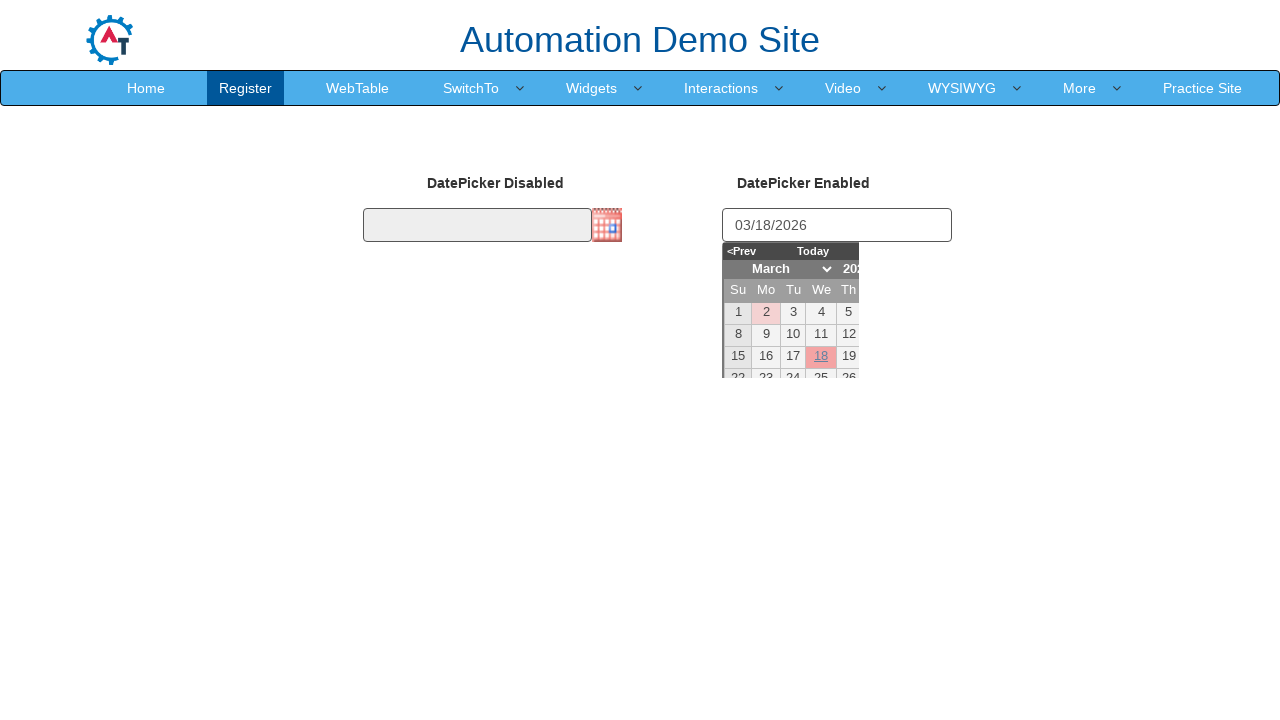

Waited briefly to observe the date selection
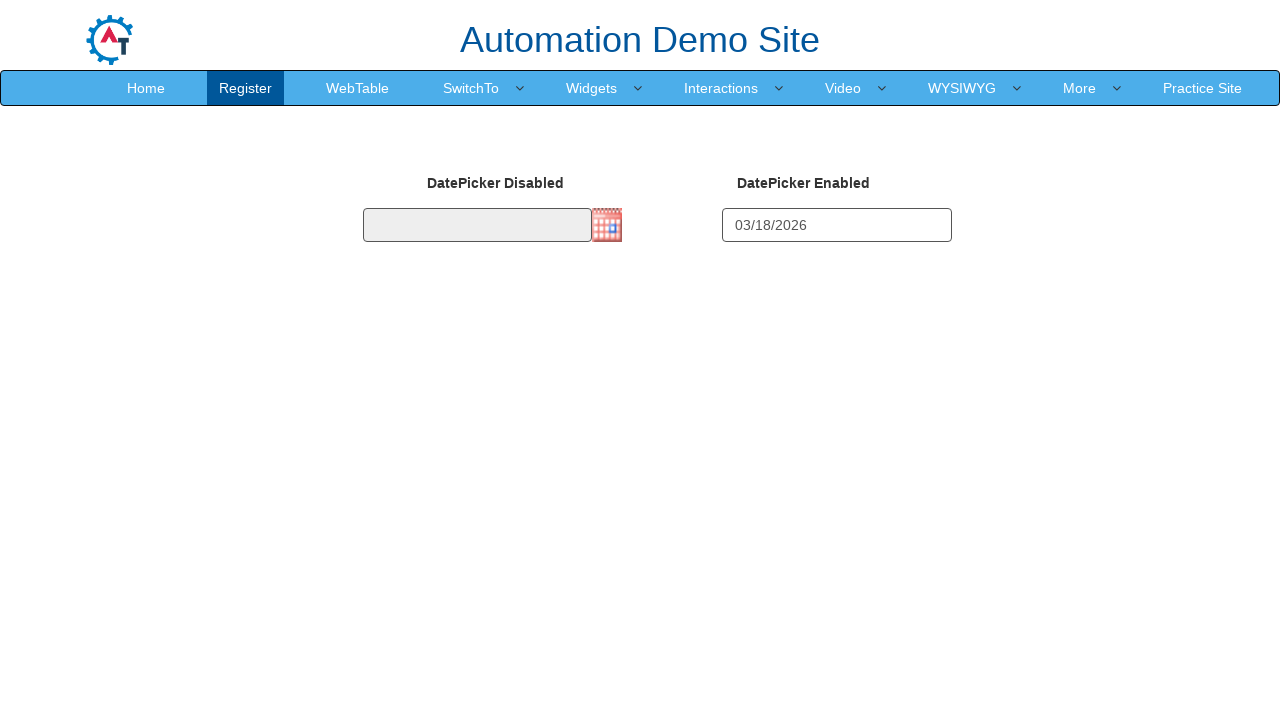

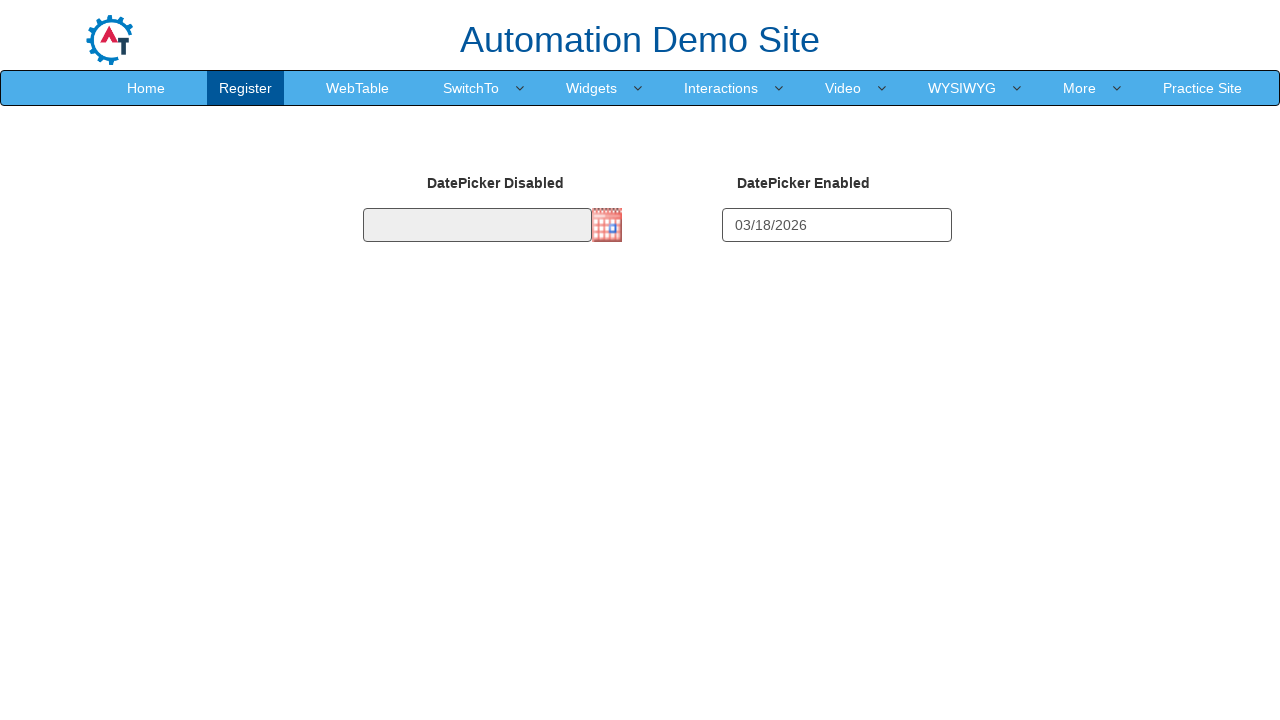